Verifies the homepage title of OrangeHRM demo site

Starting URL: https://opensource-demo.orangehrmlive.com

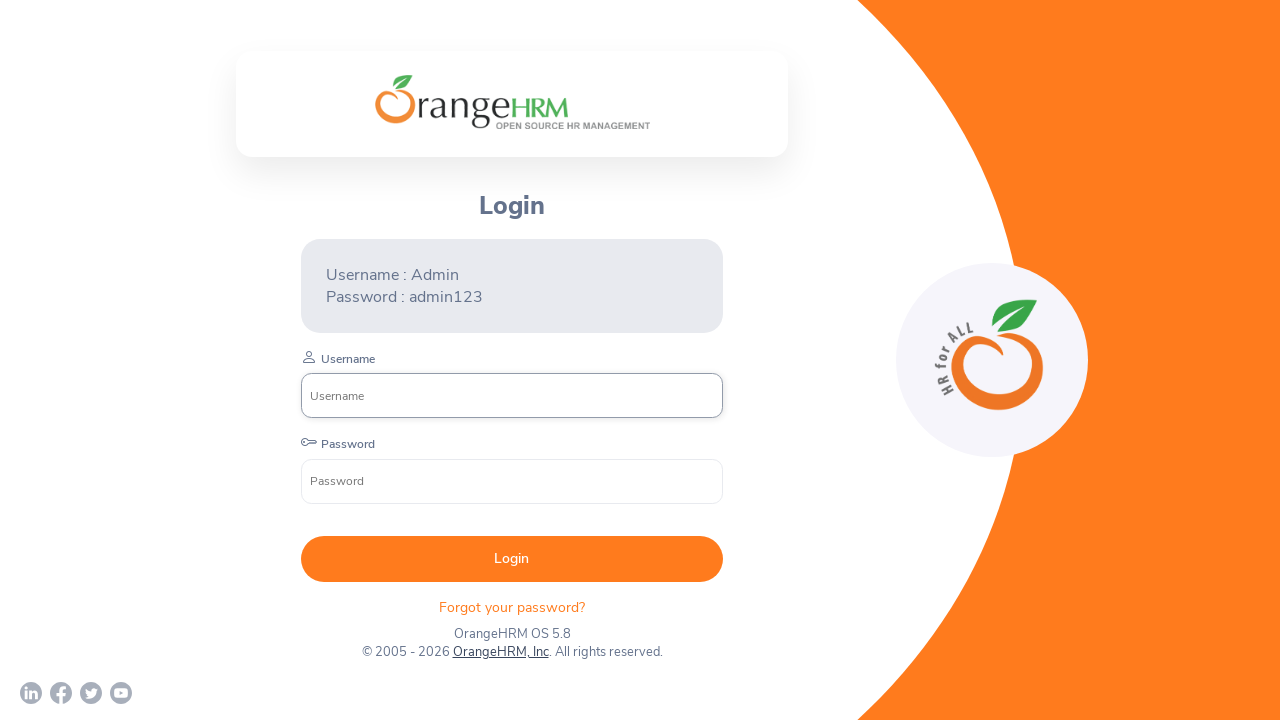

Verified homepage title is 'OrangeHRM'
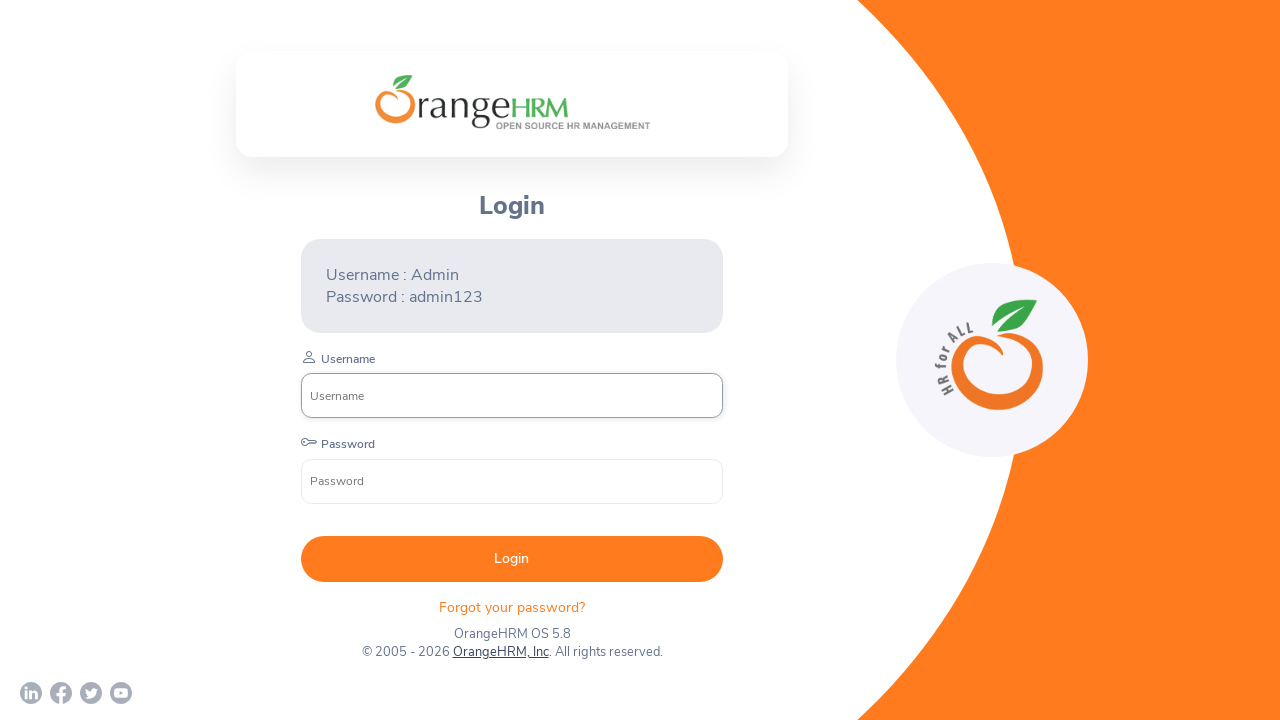

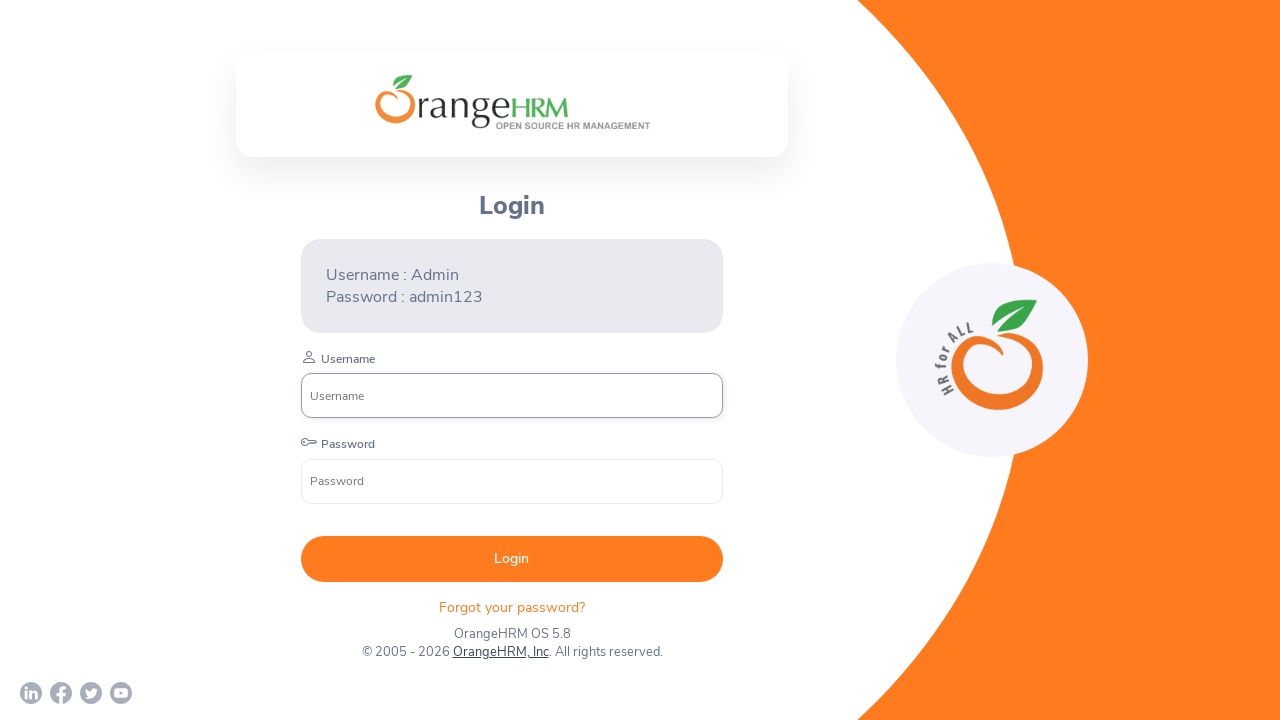